Tests date input by directly typing a date value into the text box

Starting URL: https://kristinek.github.io/site/examples/actions

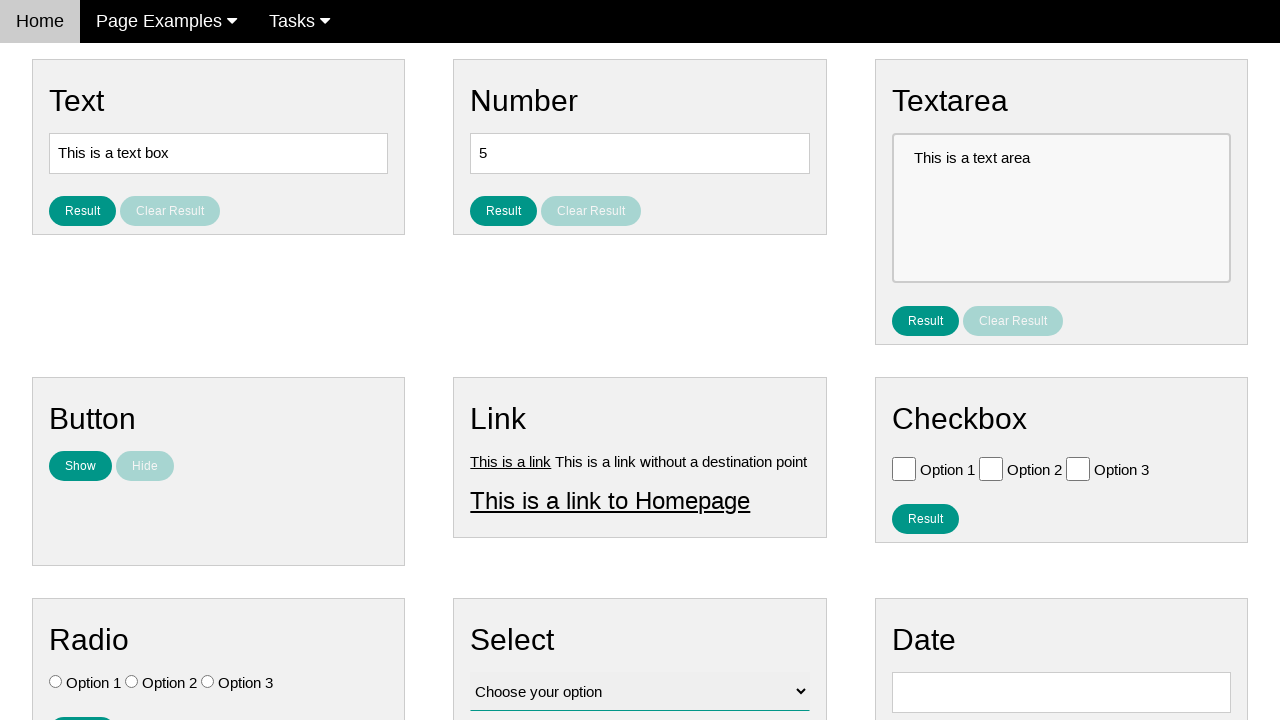

Filled date input field with '12/15/2014' on #vfb-8
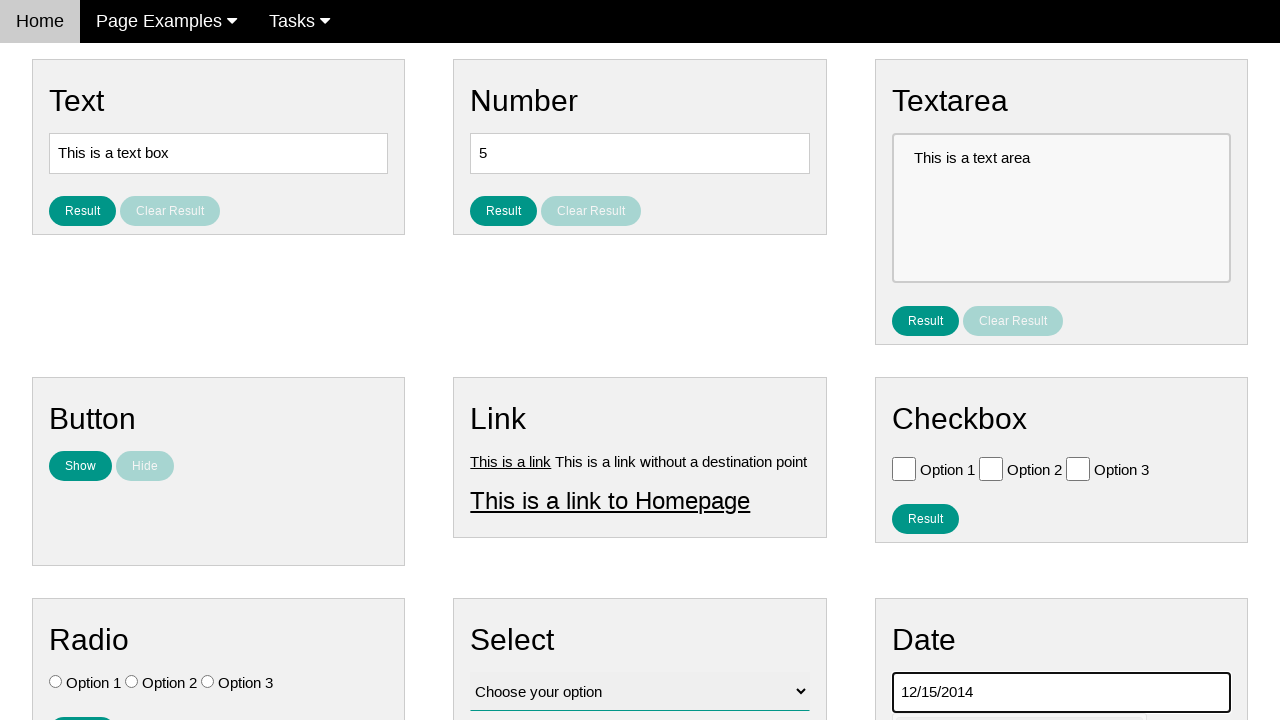

Verified date value '12/15/2014' was correctly set in the input field
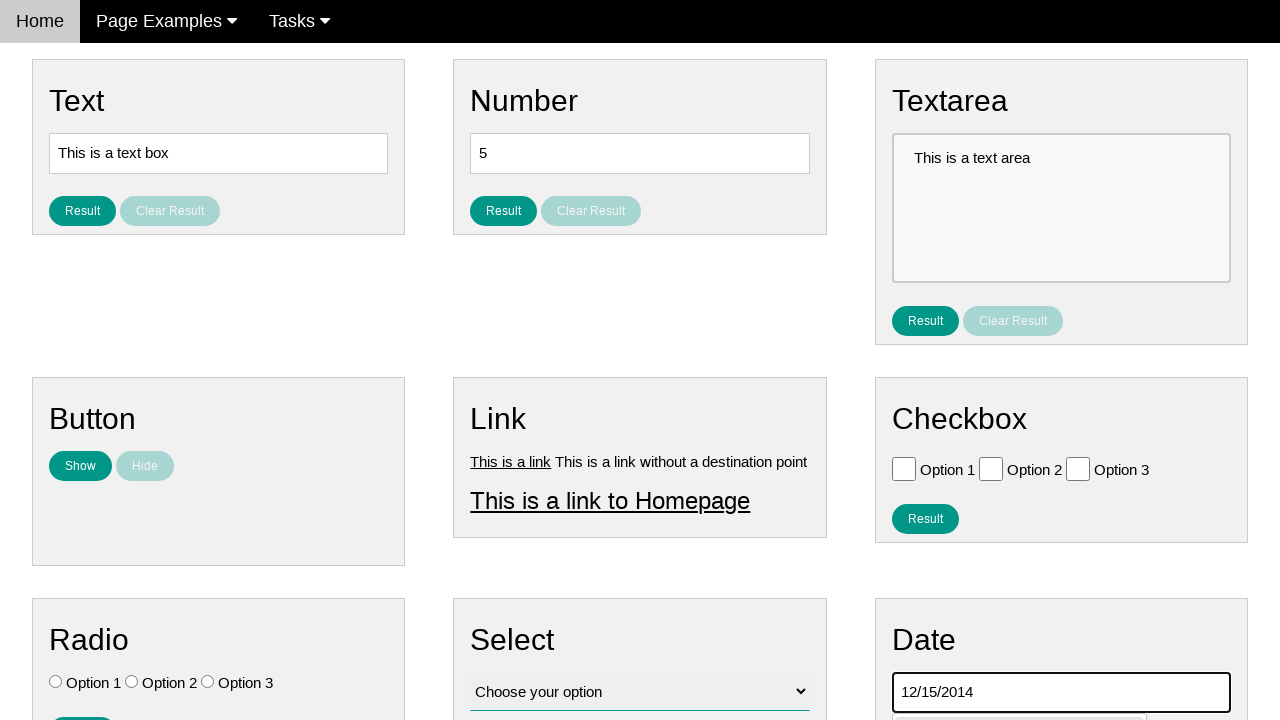

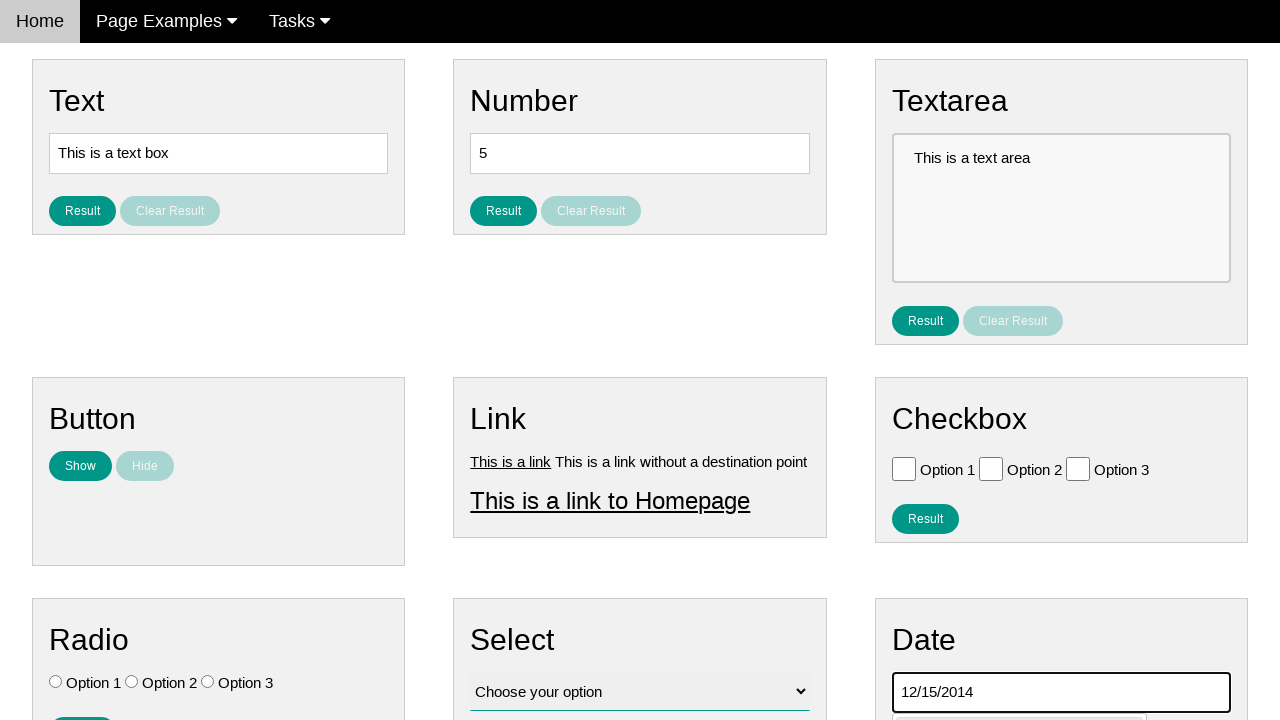